Tests the Python.org website search functionality by searching for "pycon" and verifying results are found

Starting URL: https://www.python.org/

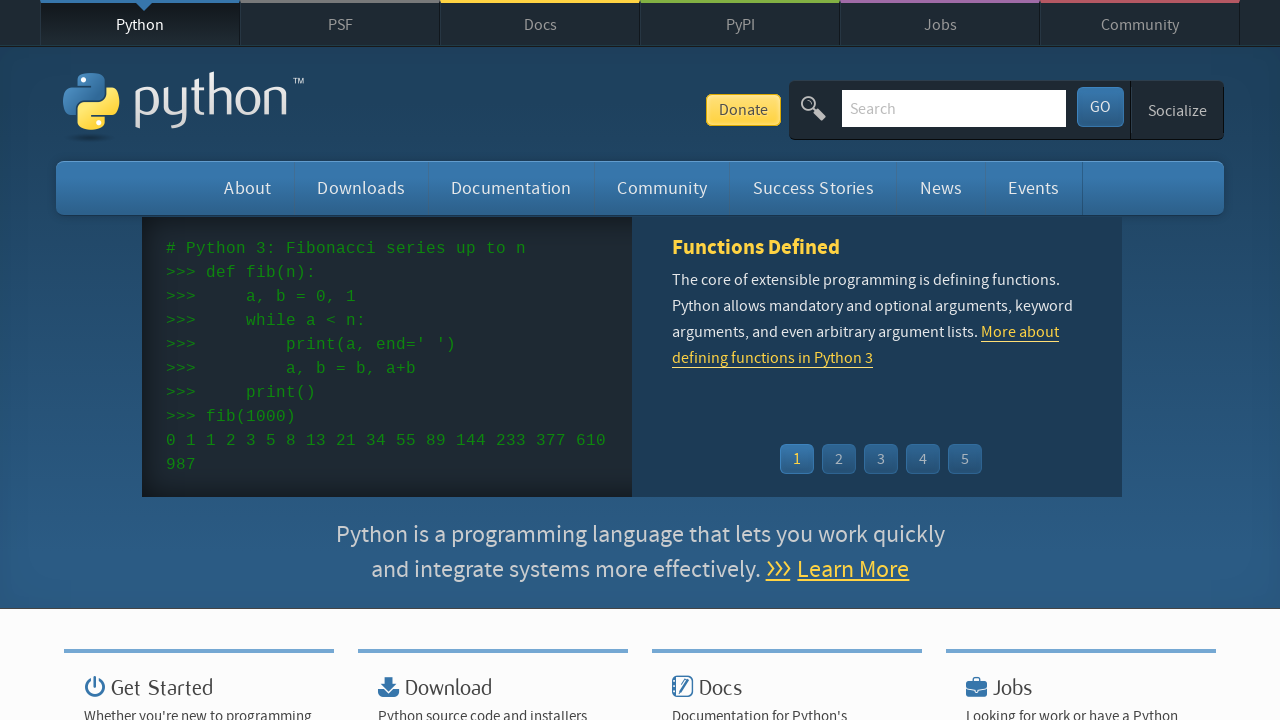

Located search input field on Python.org
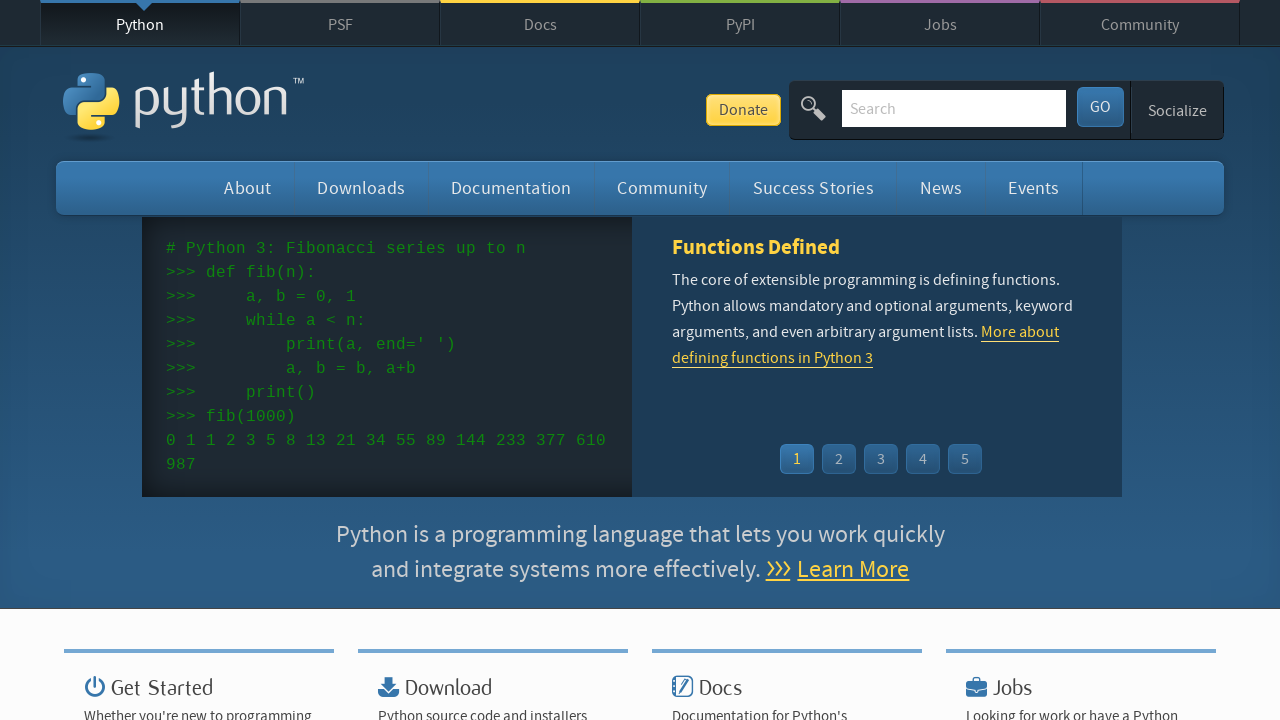

Cleared search input field on input[name='q']
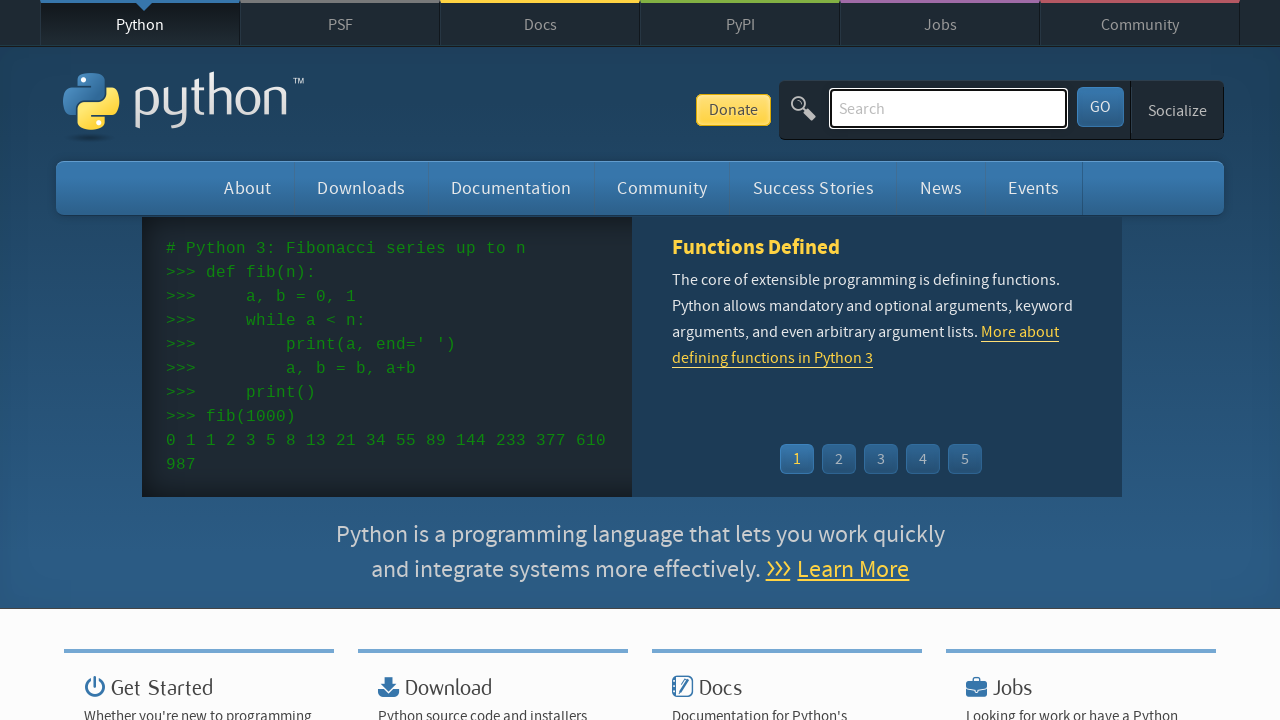

Filled search field with 'pycon' on input[name='q']
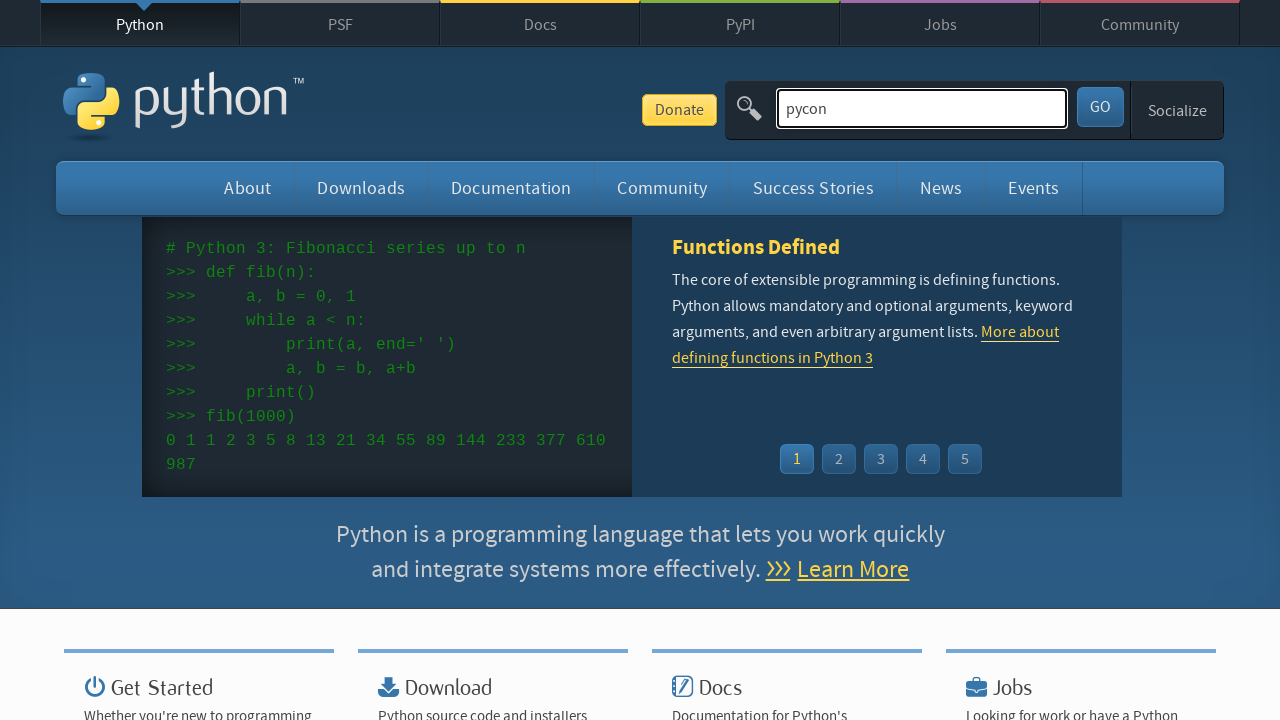

Submitted search query by pressing Enter on input[name='q']
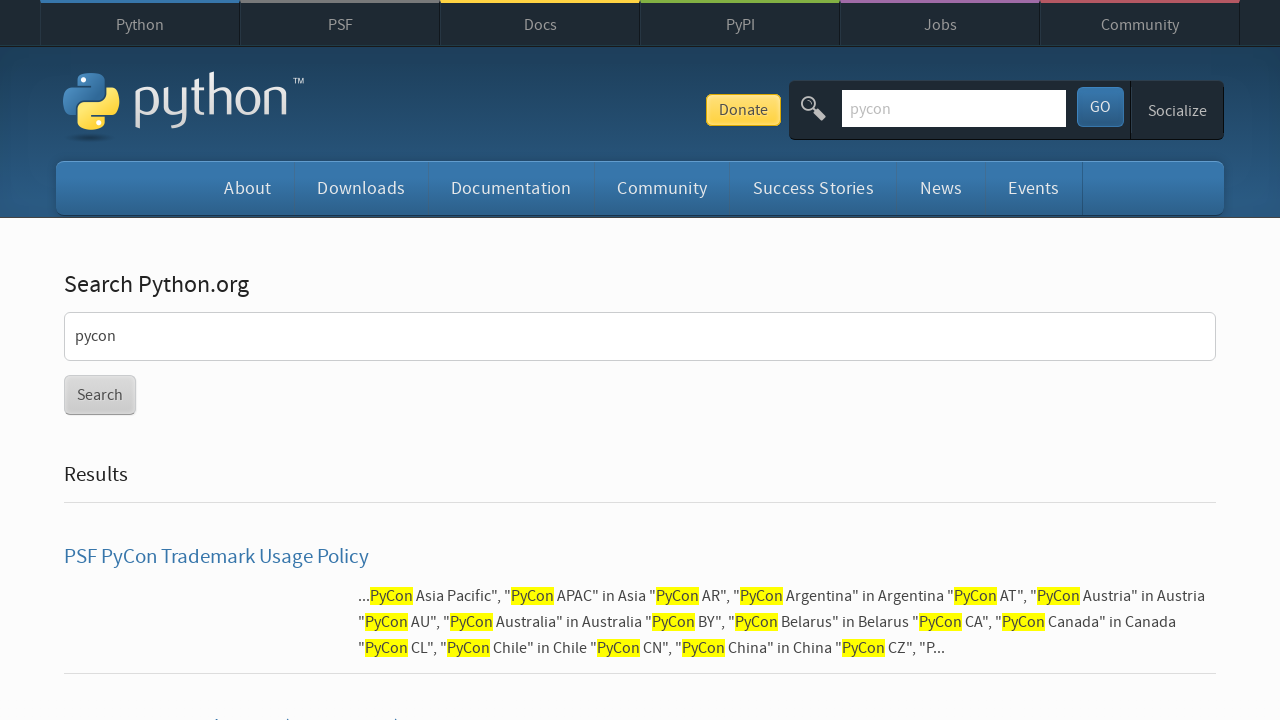

Waited for page to load (networkidle)
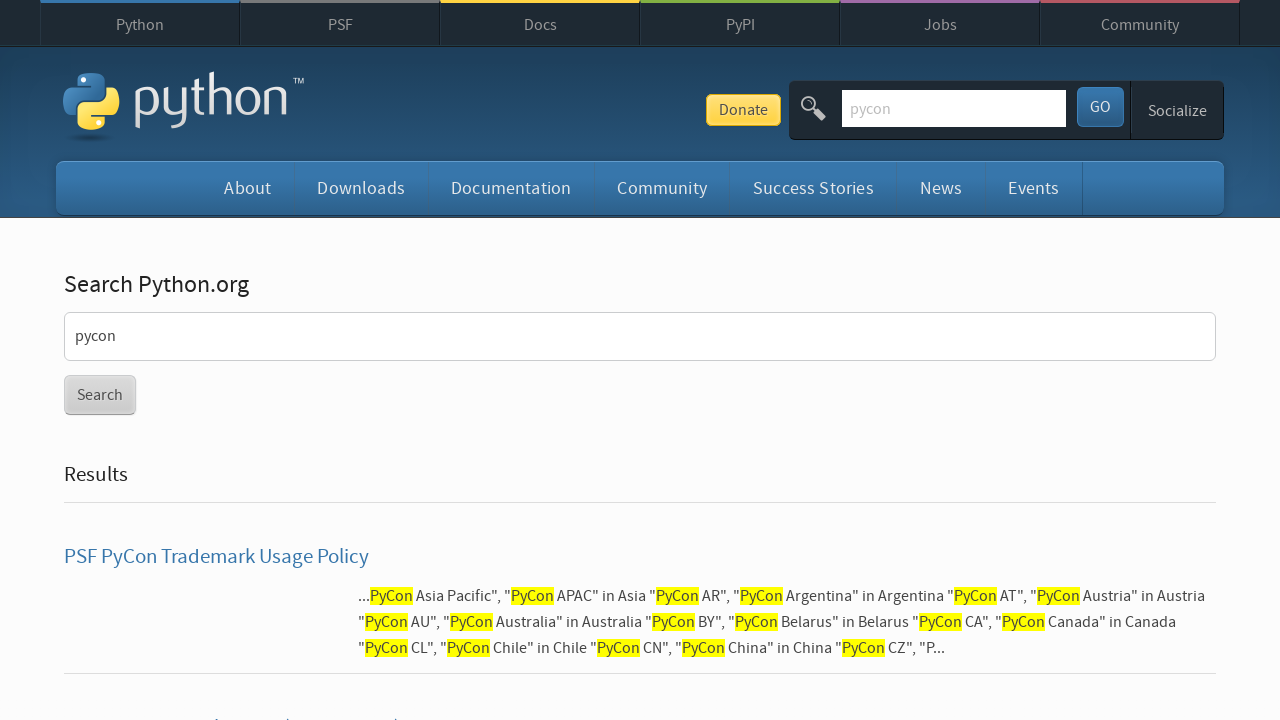

Verified that search results were found for 'pycon'
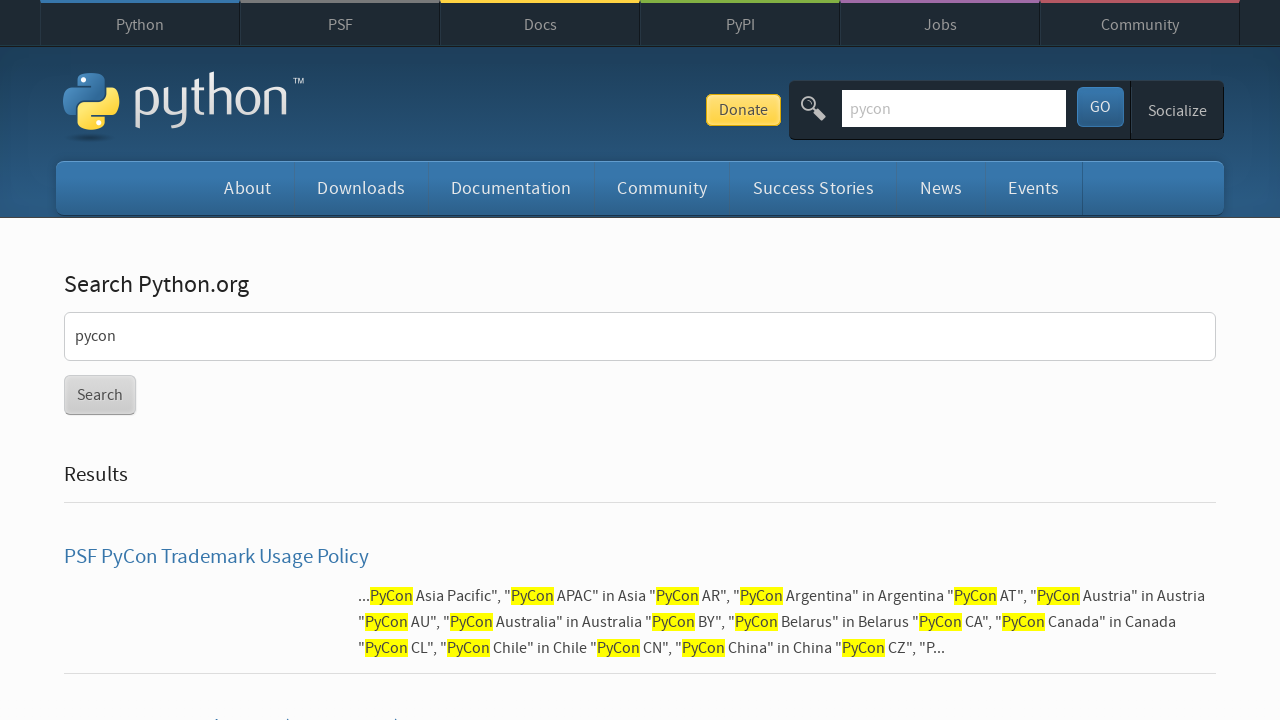

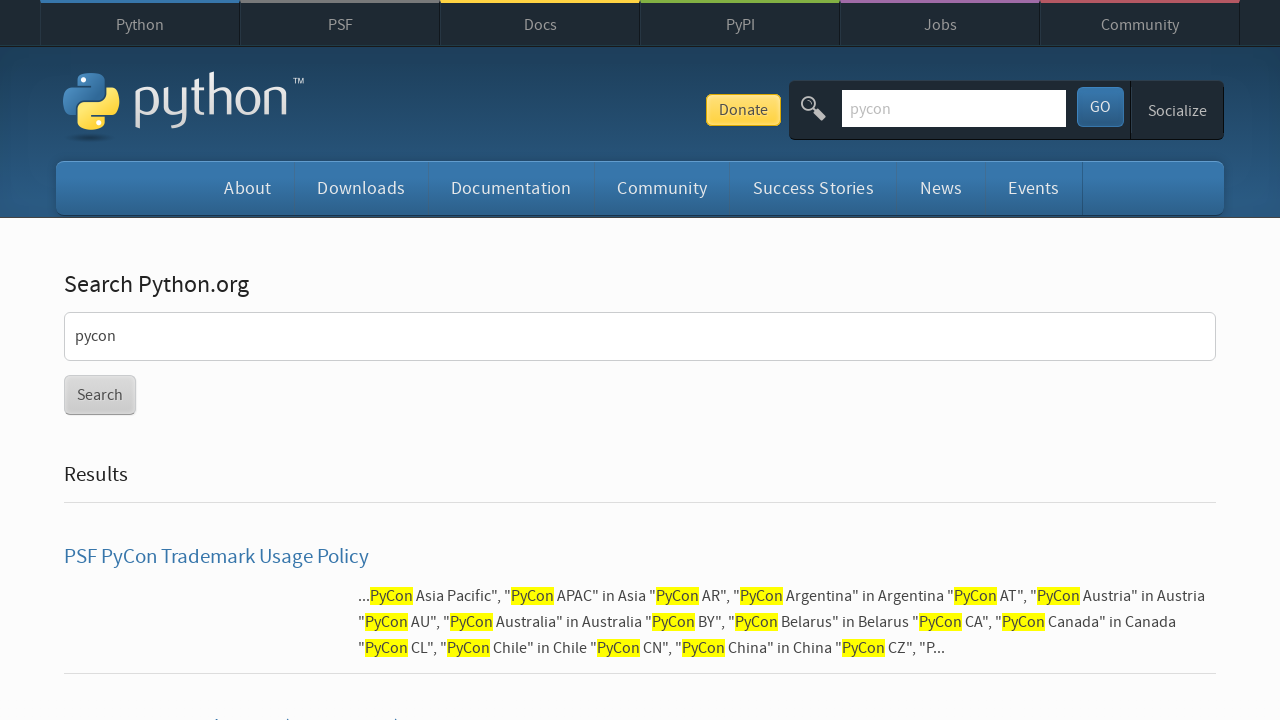